Tests search functionality by searching for "phone" and verifying that at least one product is shown in search results

Starting URL: https://naveenautomationlabs.com/opencart/

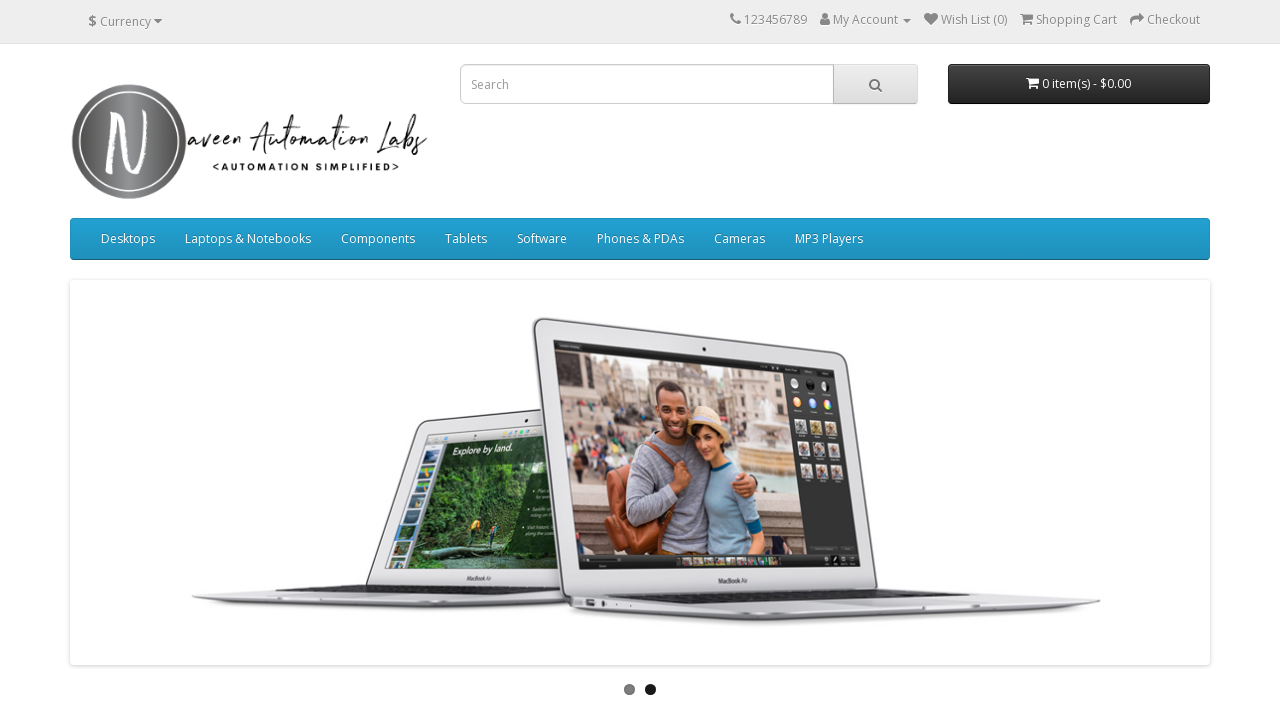

Filled search field with 'phone' on #search input[name='search']
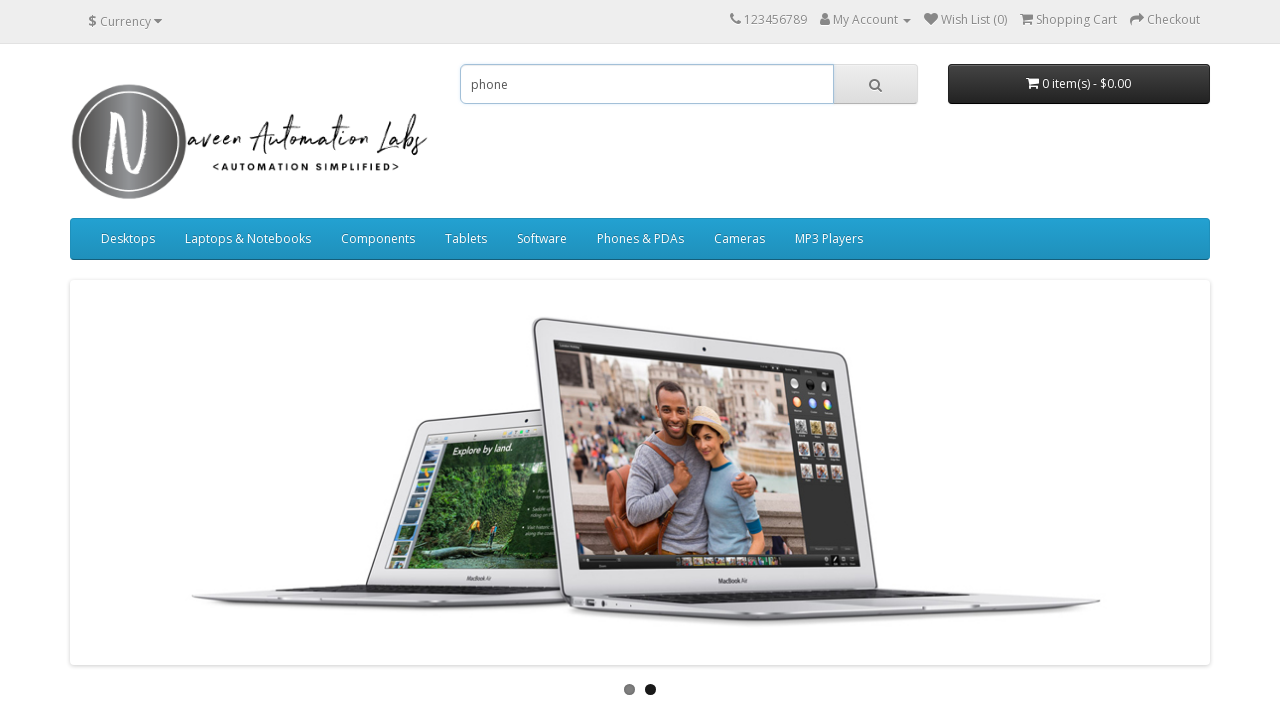

Clicked search button to search for 'phone' at (875, 84) on #search button[type='button']
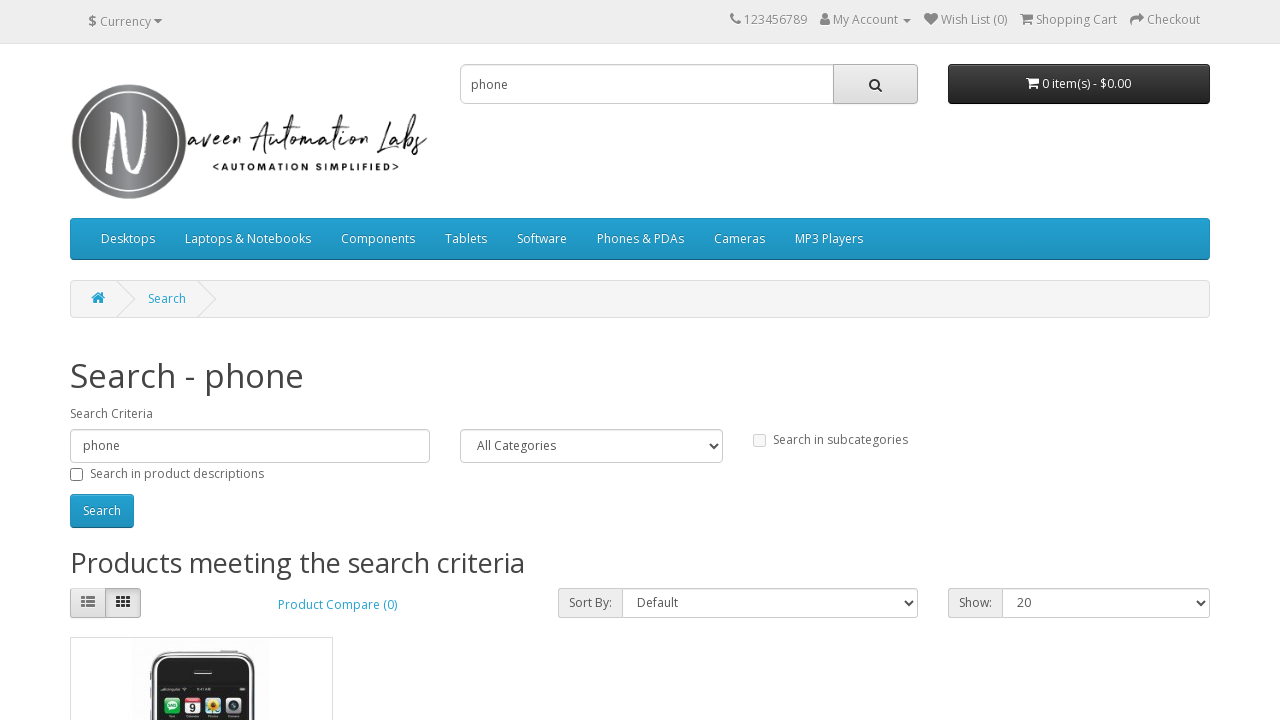

Search results loaded and product layout elements are visible
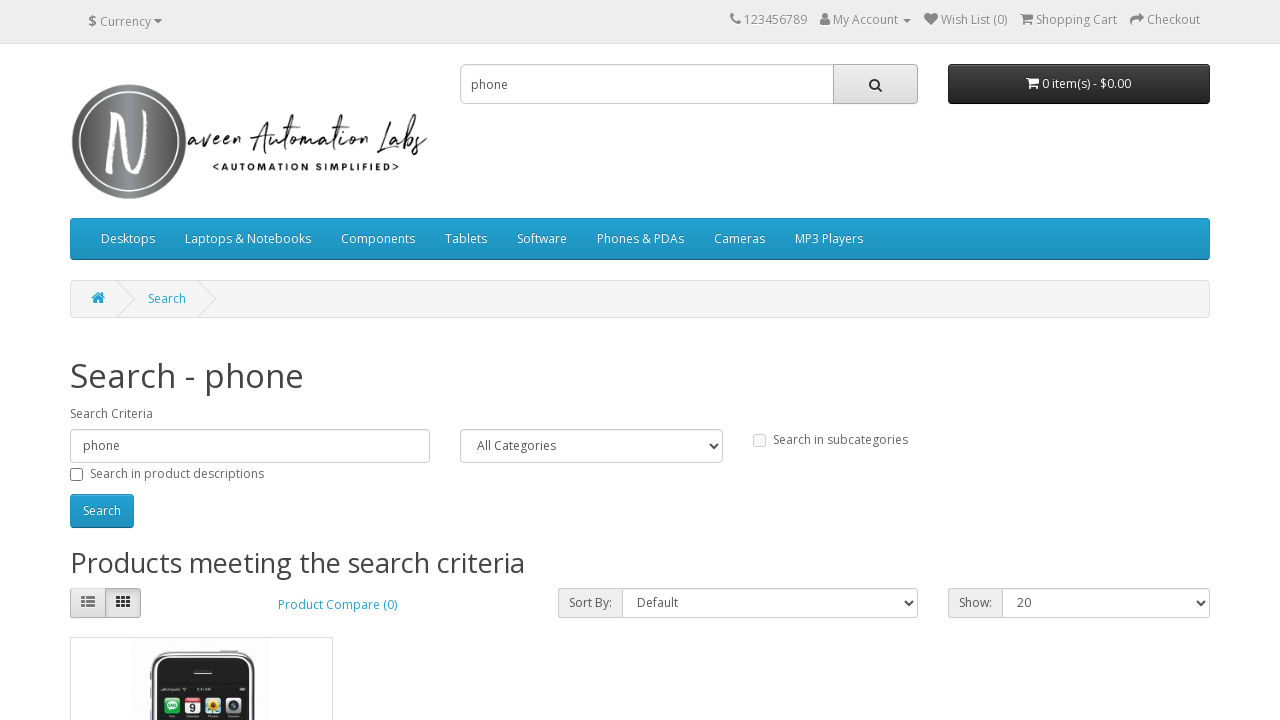

Retrieved 1 product(s) from search results
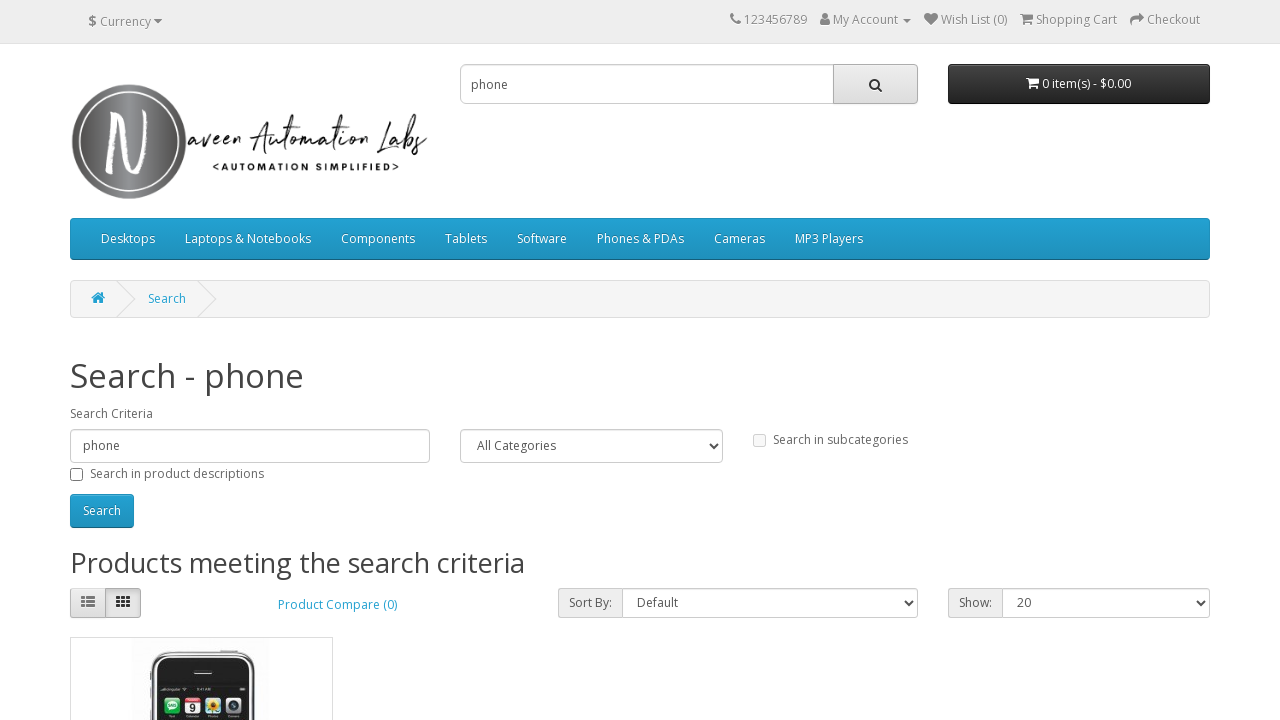

Verified that at least one product is shown in search results
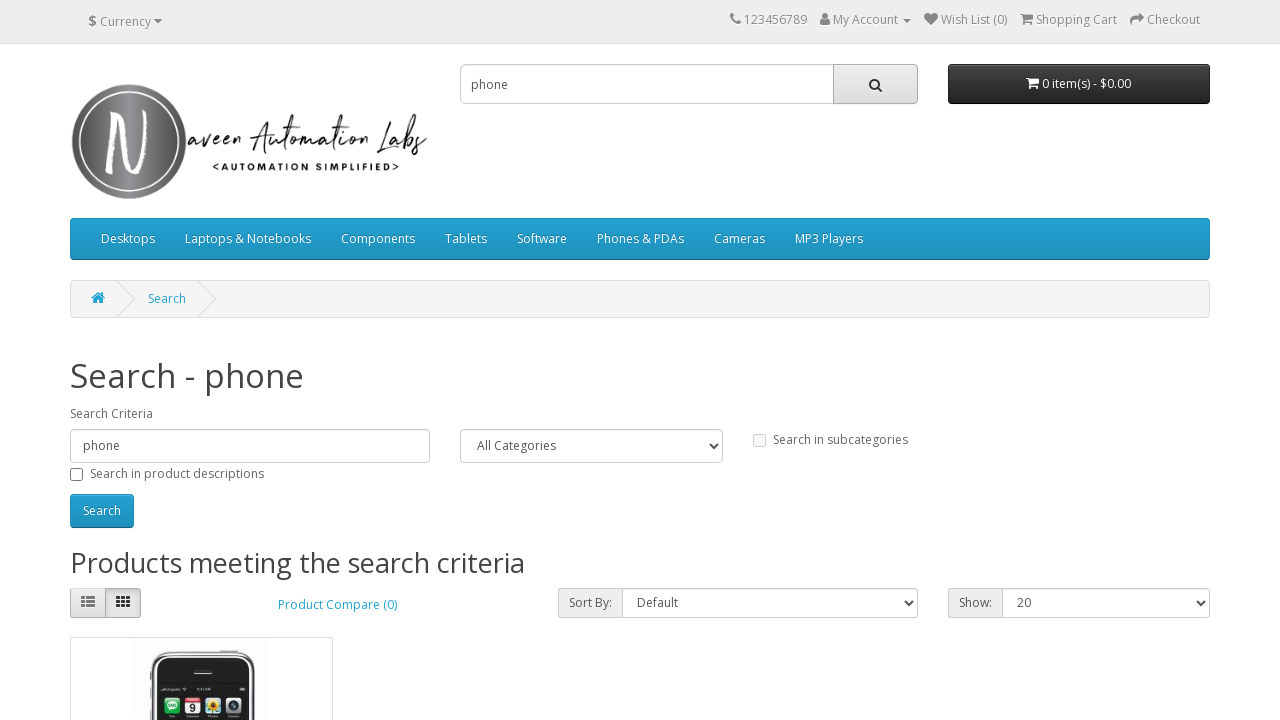

Verified exact product count: 1 product found
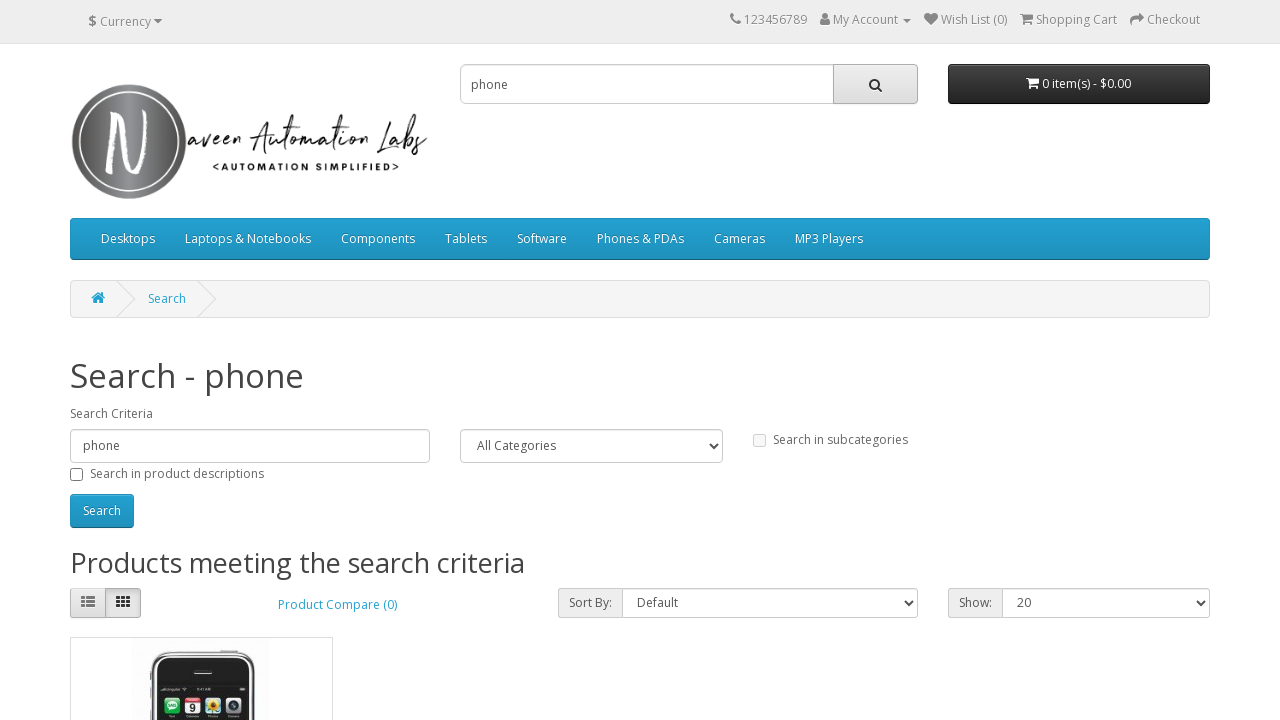

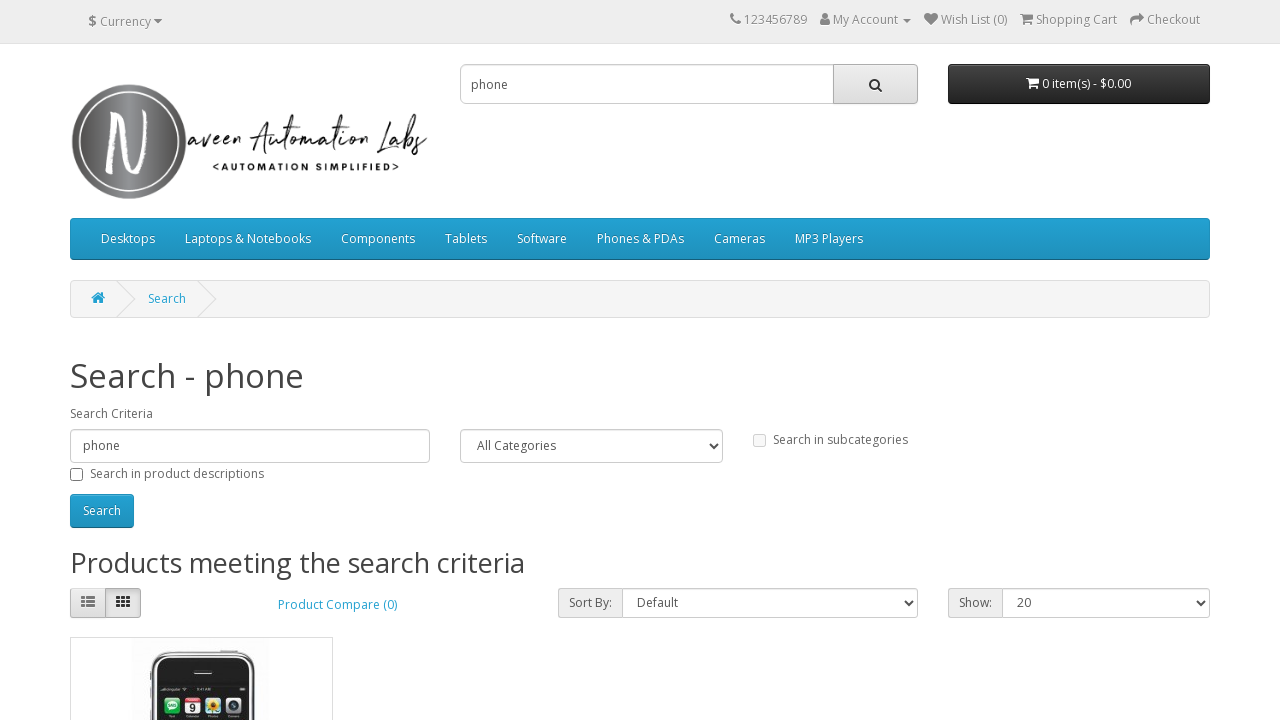